Tests dynamic content loading by clicking a button and verifying that a paragraph with specific Polish text appears after a delay (same as firstTest with additional assertion examples in comments)

Starting URL: https://testeroprogramowania.github.io/selenium/wait2.html

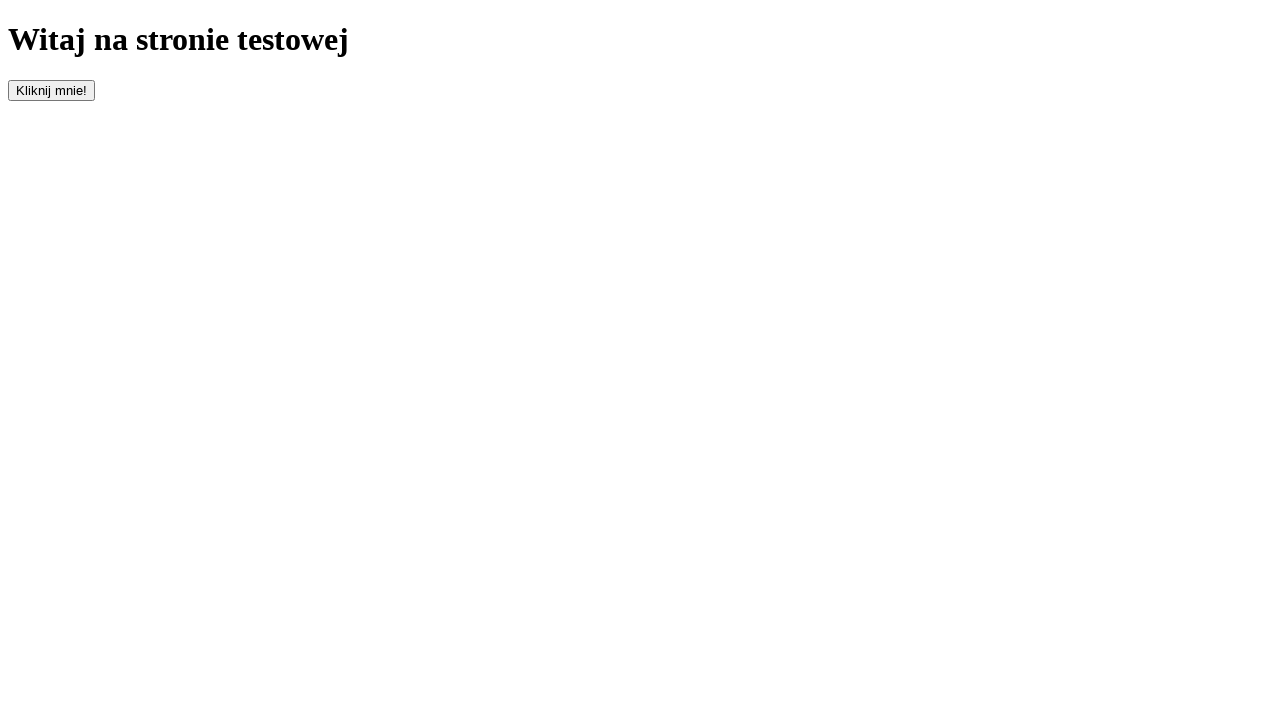

Clicked the button to trigger dynamic content loading at (52, 90) on #clickOnMe
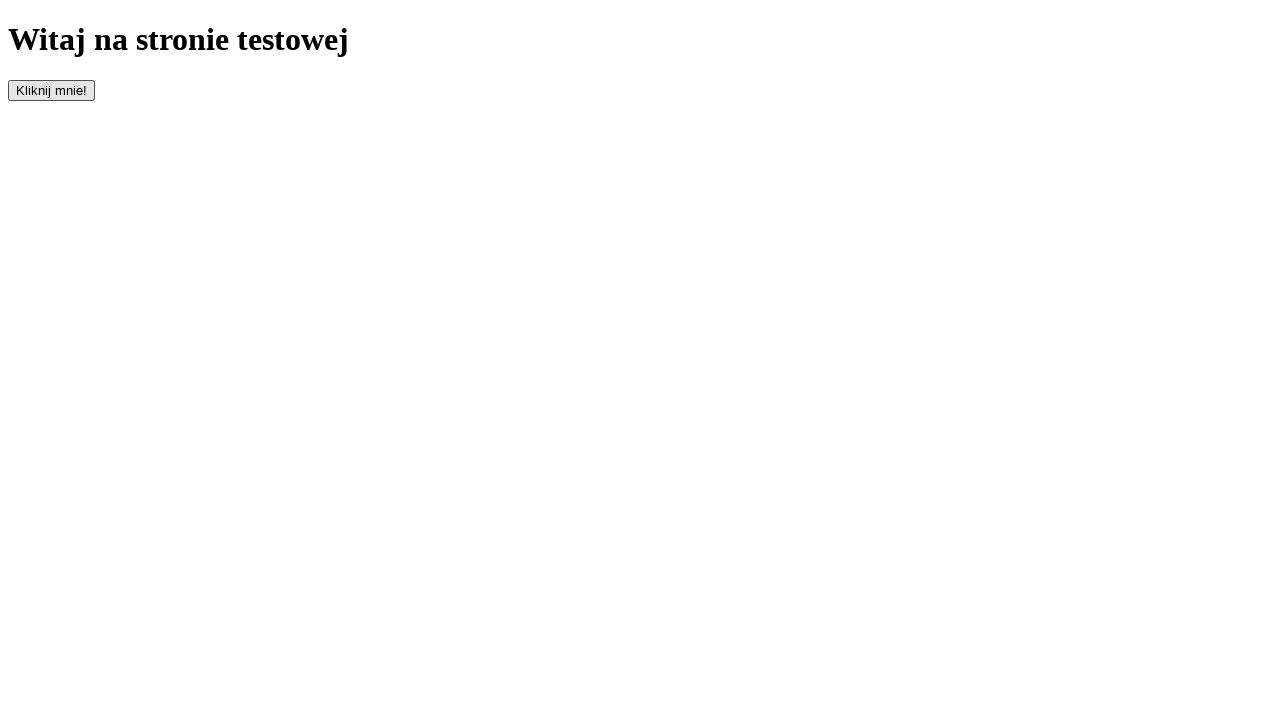

Waited for paragraph element to appear
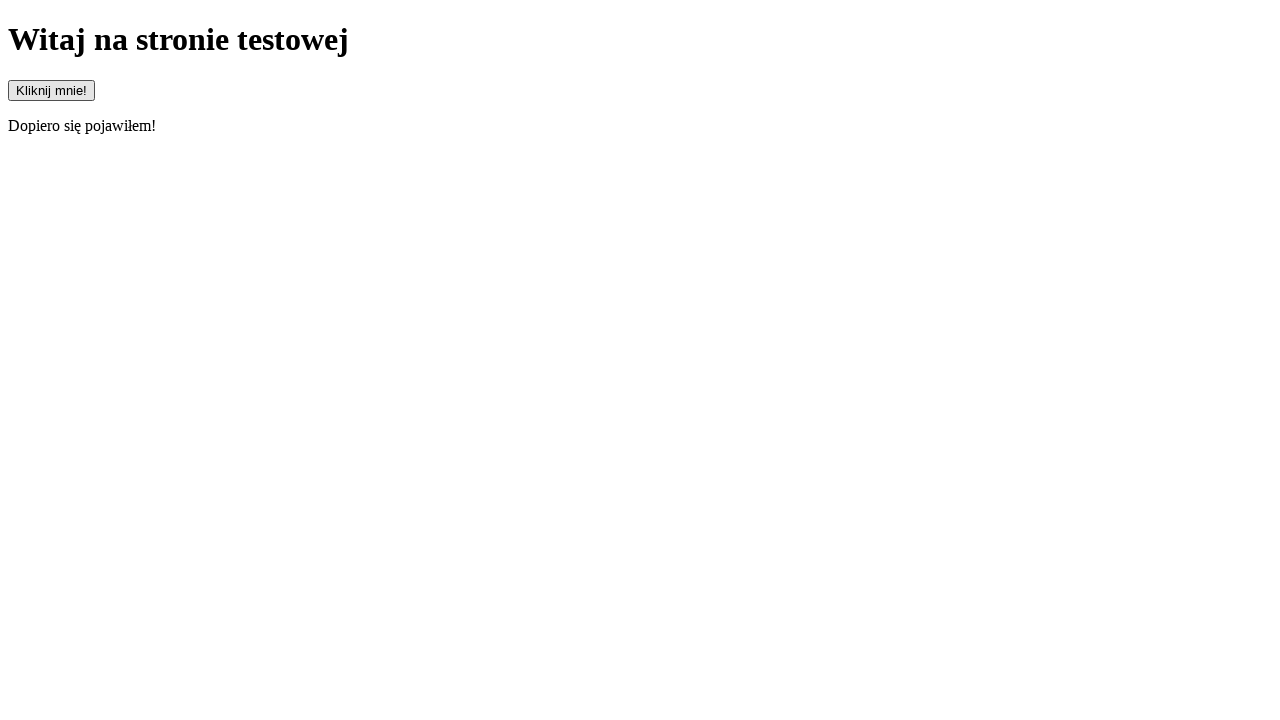

Retrieved text content from paragraph element
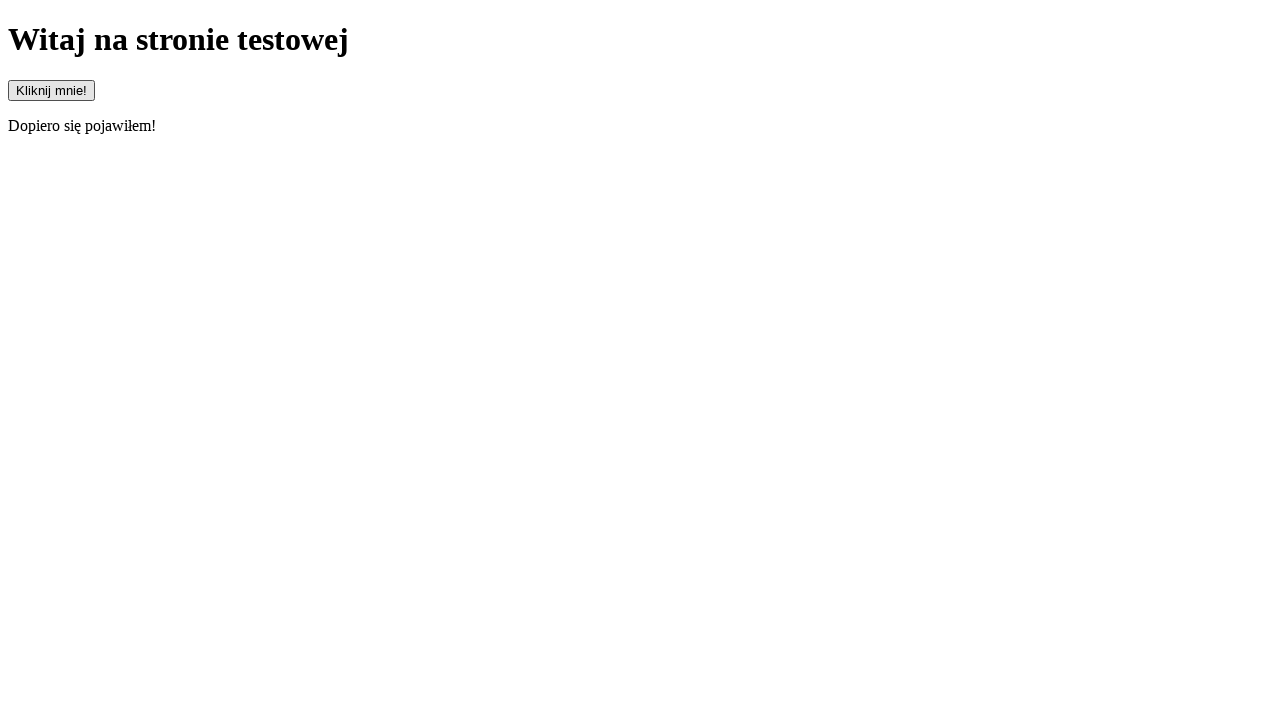

Verified paragraph contains expected Polish text 'Dopiero się pojawiłem!'
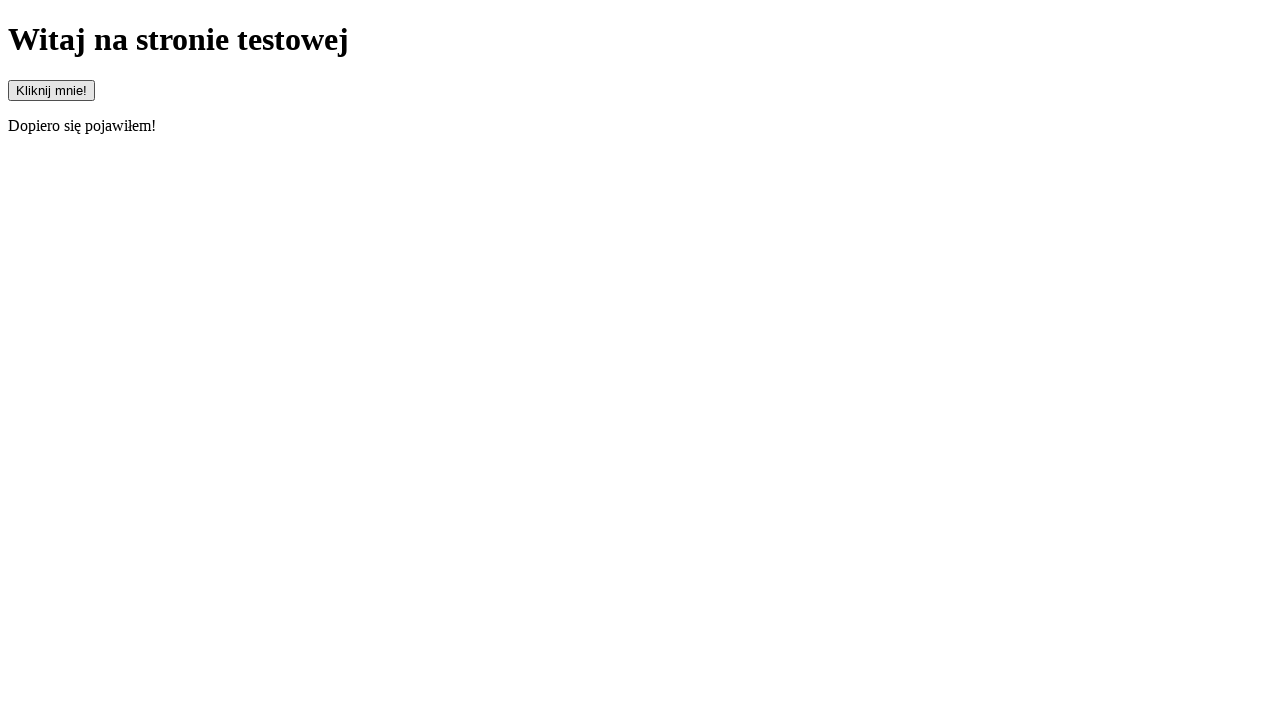

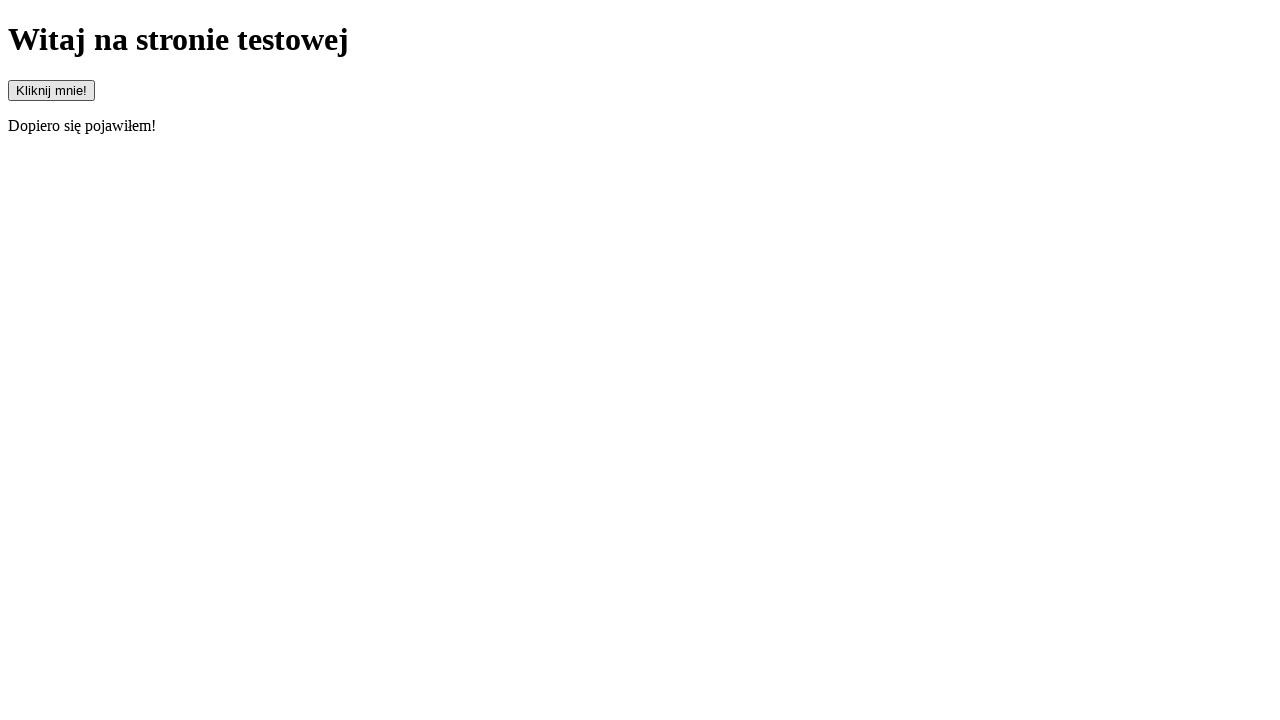